Tests a registration form by filling all required input fields with test data, submitting the form, and verifying the success message is displayed.

Starting URL: http://suninjuly.github.io/registration2.html

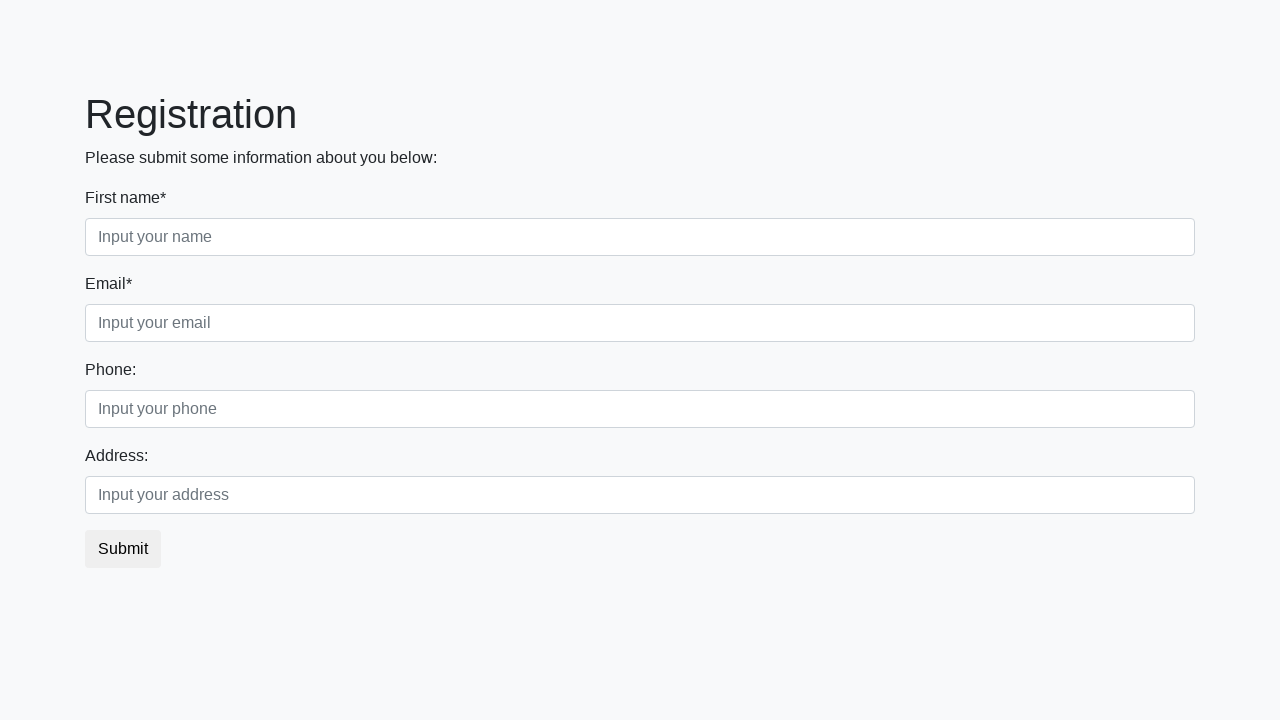

Located all required input fields on registration form
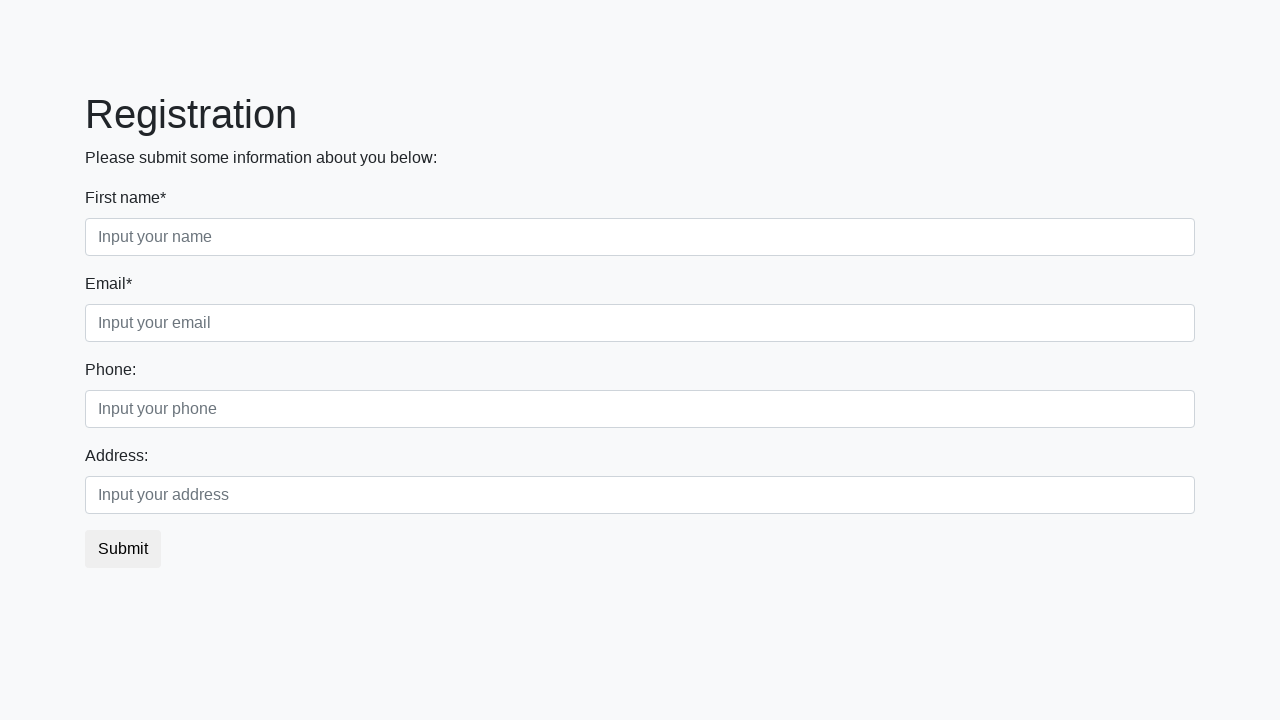

Filled required input field 1 of 2 with test data on input[required] >> nth=0
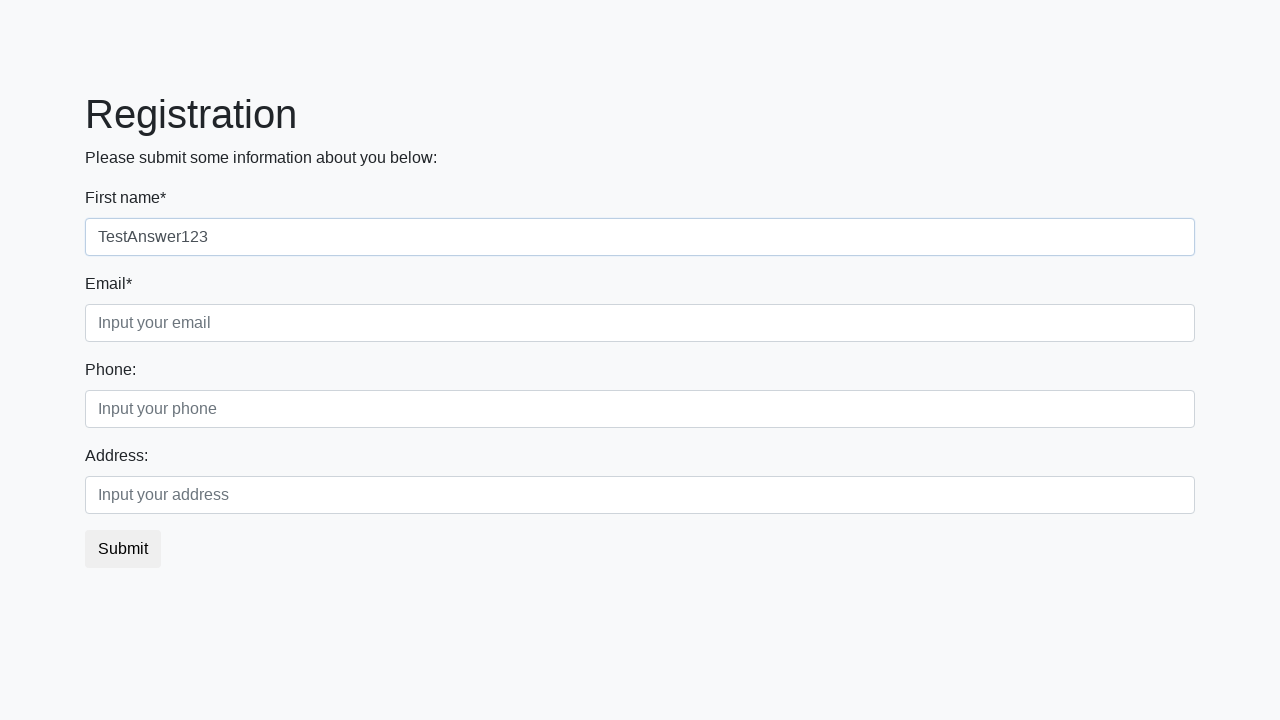

Filled required input field 2 of 2 with test data on input[required] >> nth=1
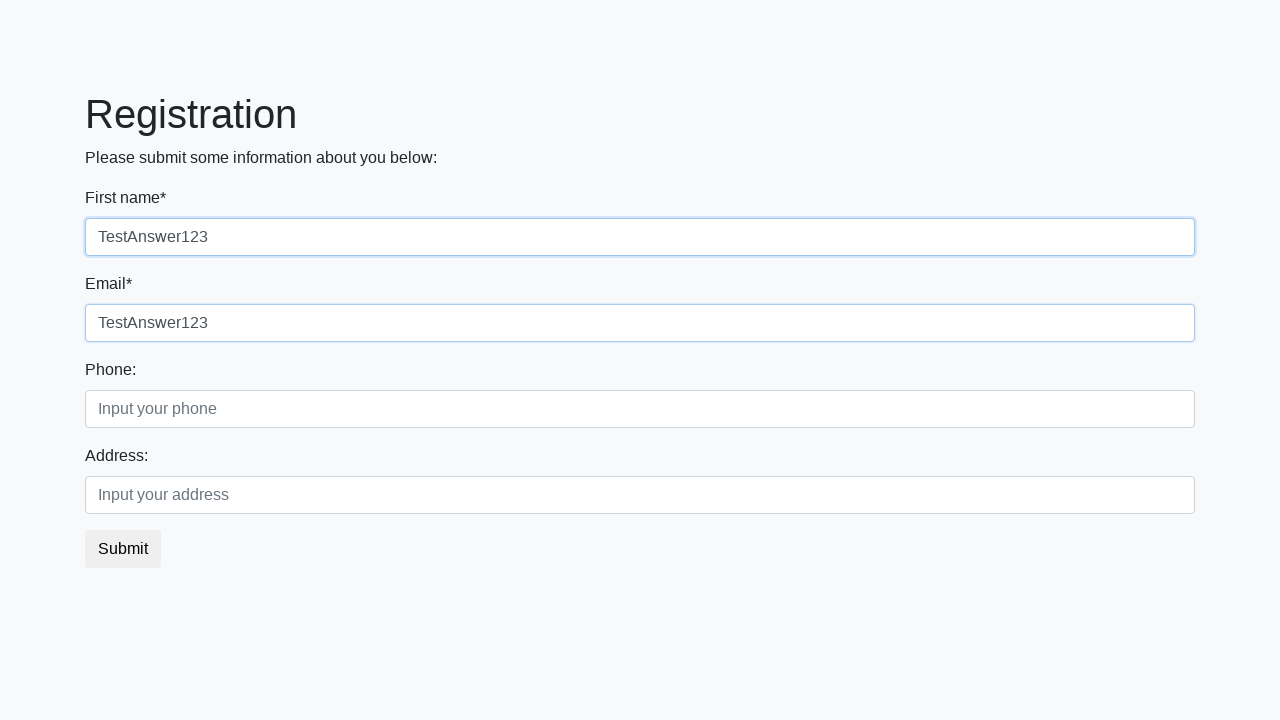

Clicked submit button to submit registration form at (123, 549) on button.btn
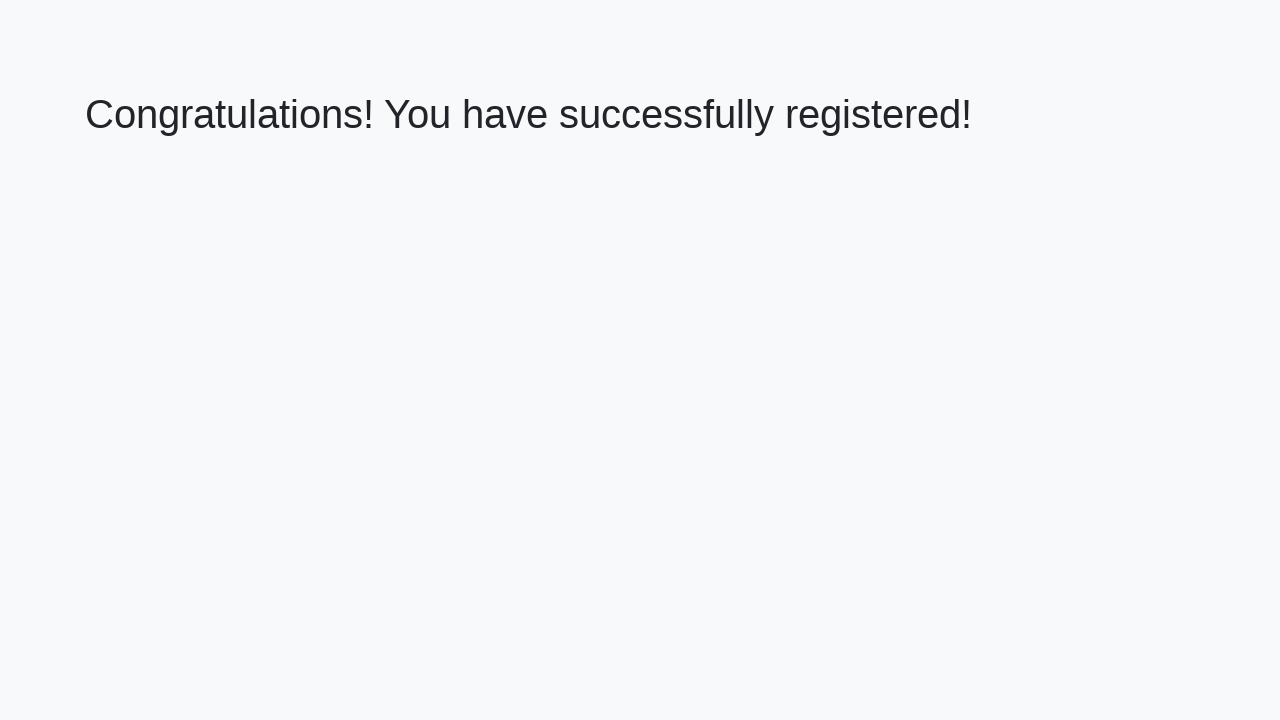

Success message heading loaded on page
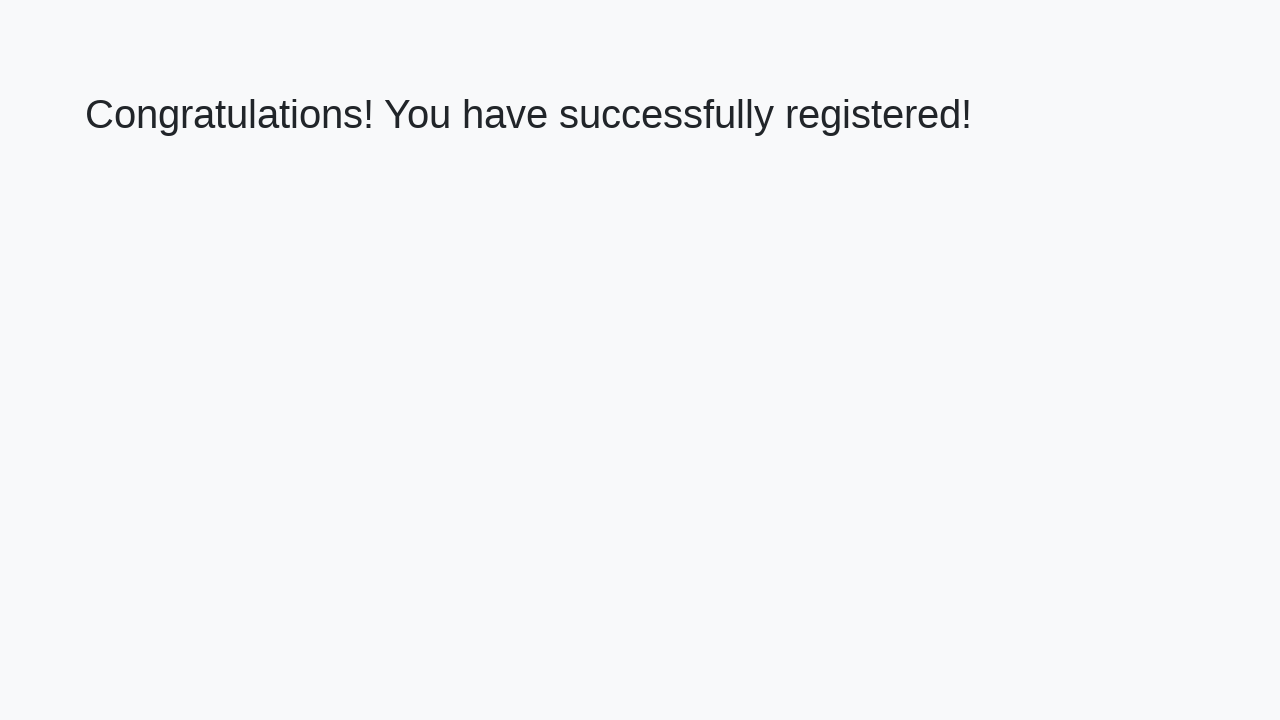

Retrieved success message text content
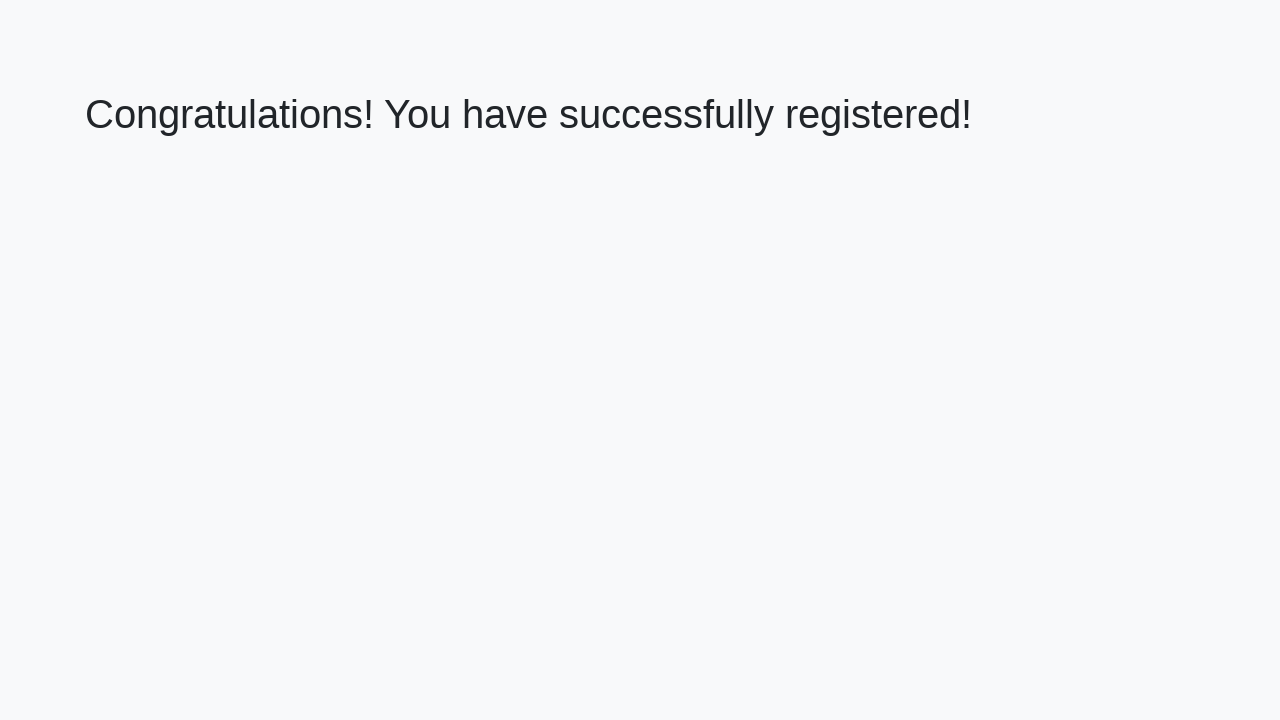

Verified success message matches expected registration confirmation
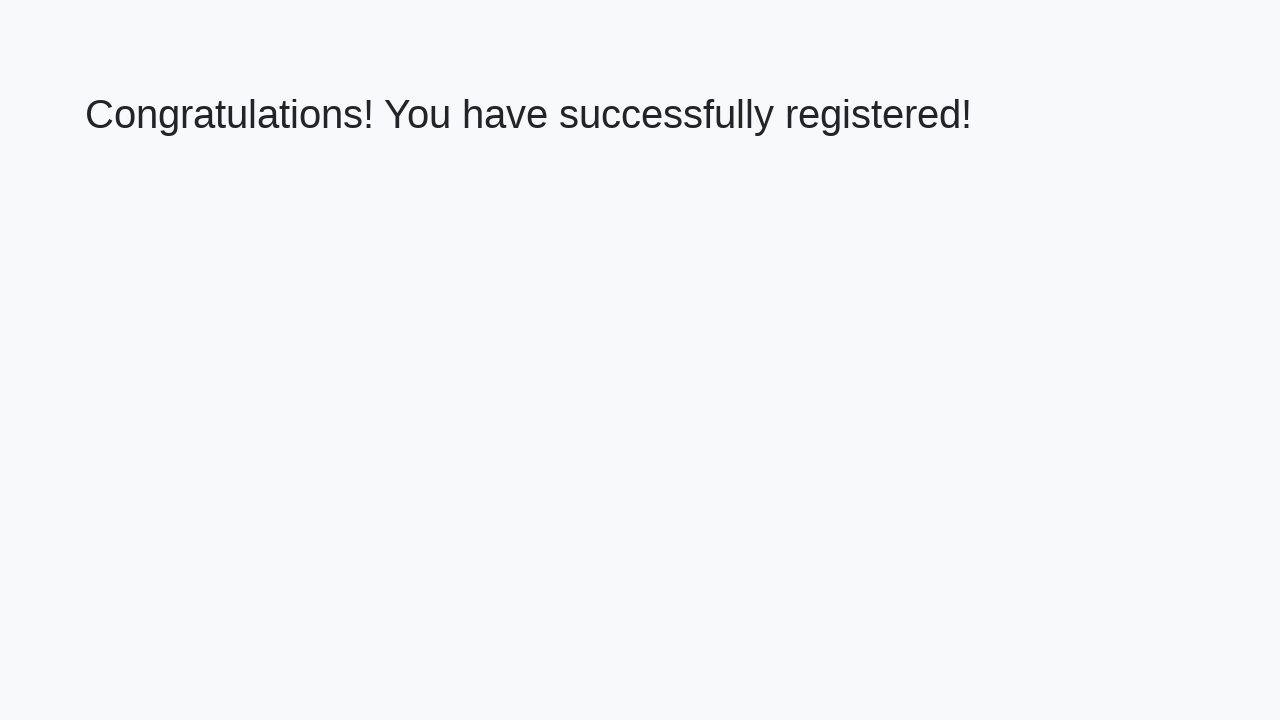

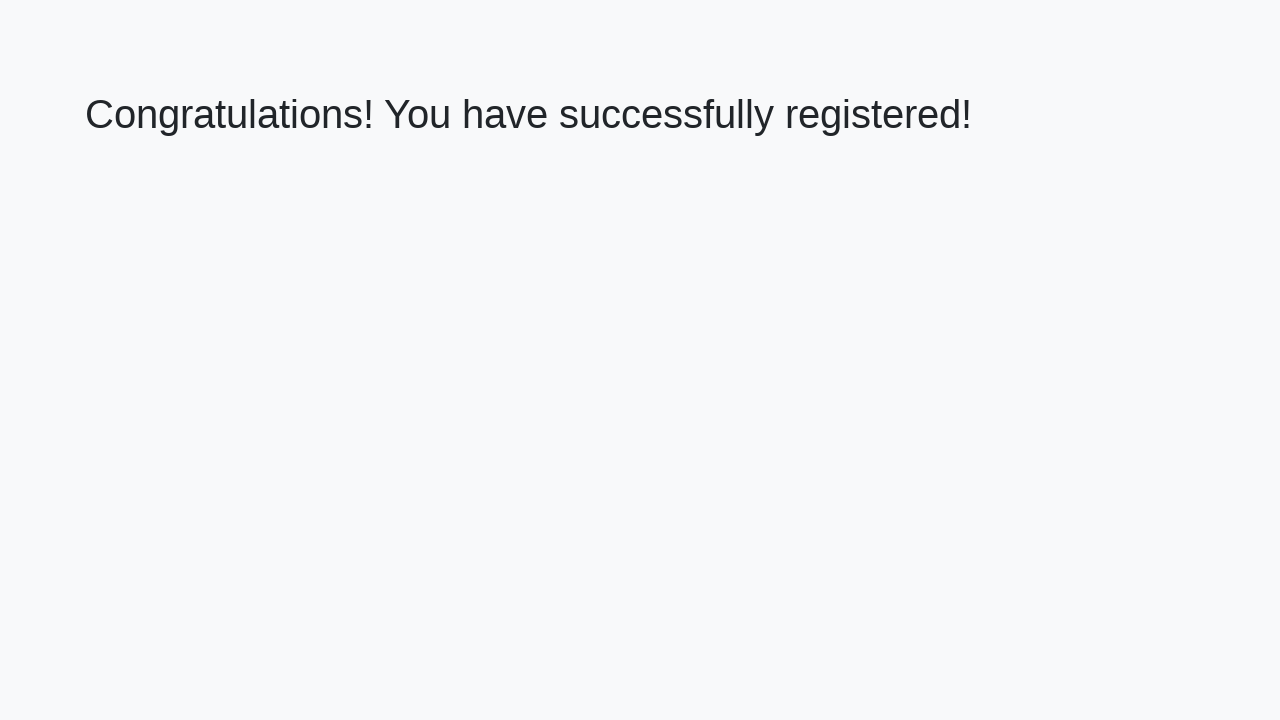